Navigates to Demoblaze and clicks on Samsung Galaxy S7 to verify its price is $800 including tax.

Starting URL: https://www.demoblaze.com/

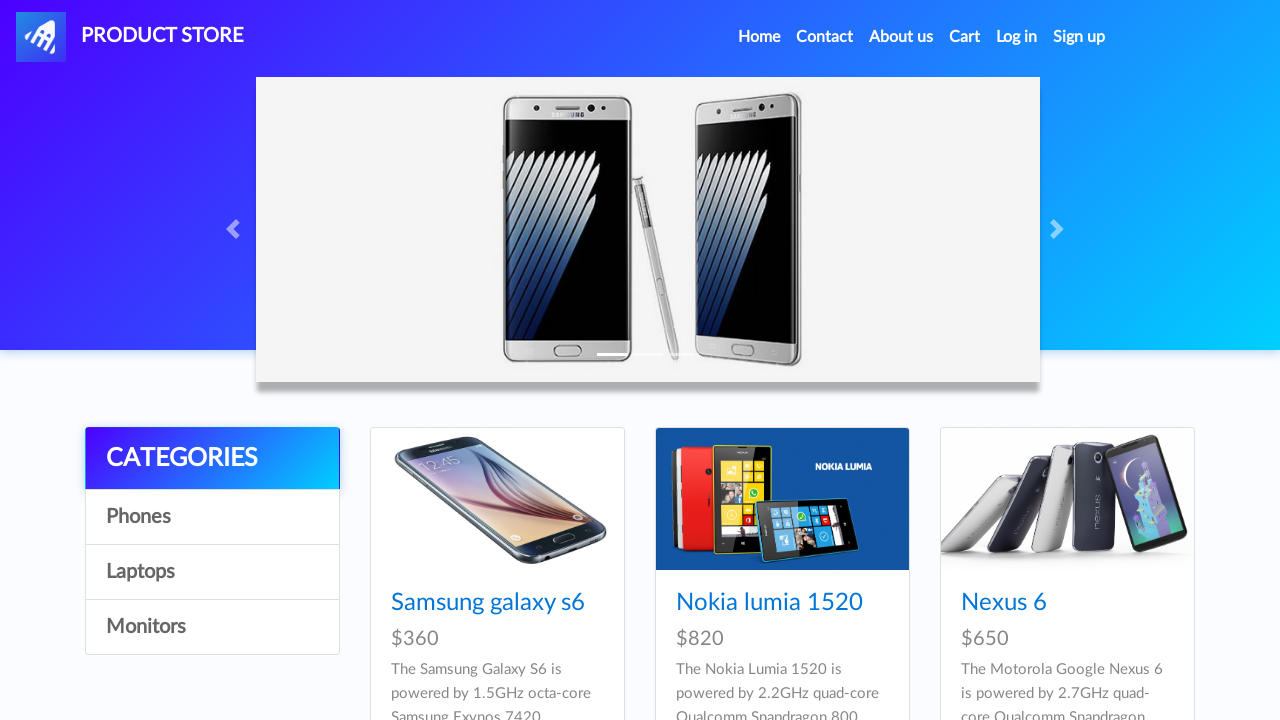

Clicked on Samsung Galaxy S7 product link at (488, 361) on div#tbodyid div:nth-child(4) h4 a[href='prod.html?idp_=4']
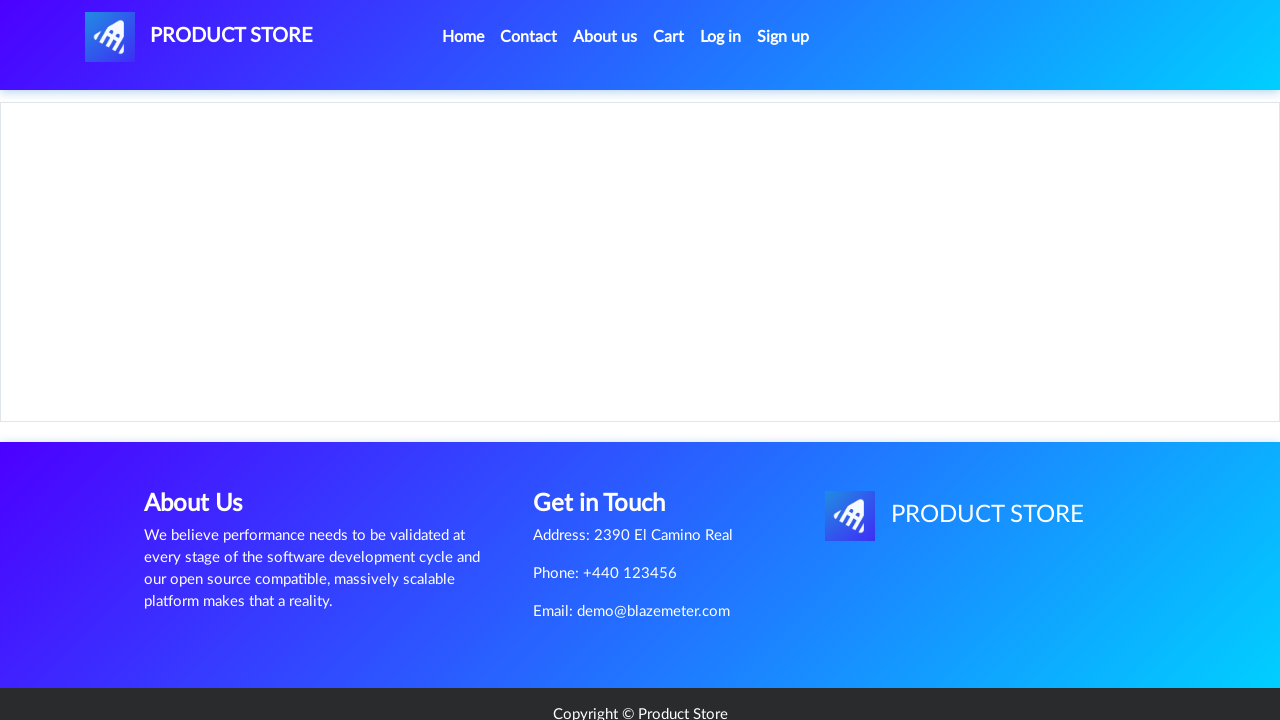

Verified Samsung Galaxy S7 price is $800 including tax
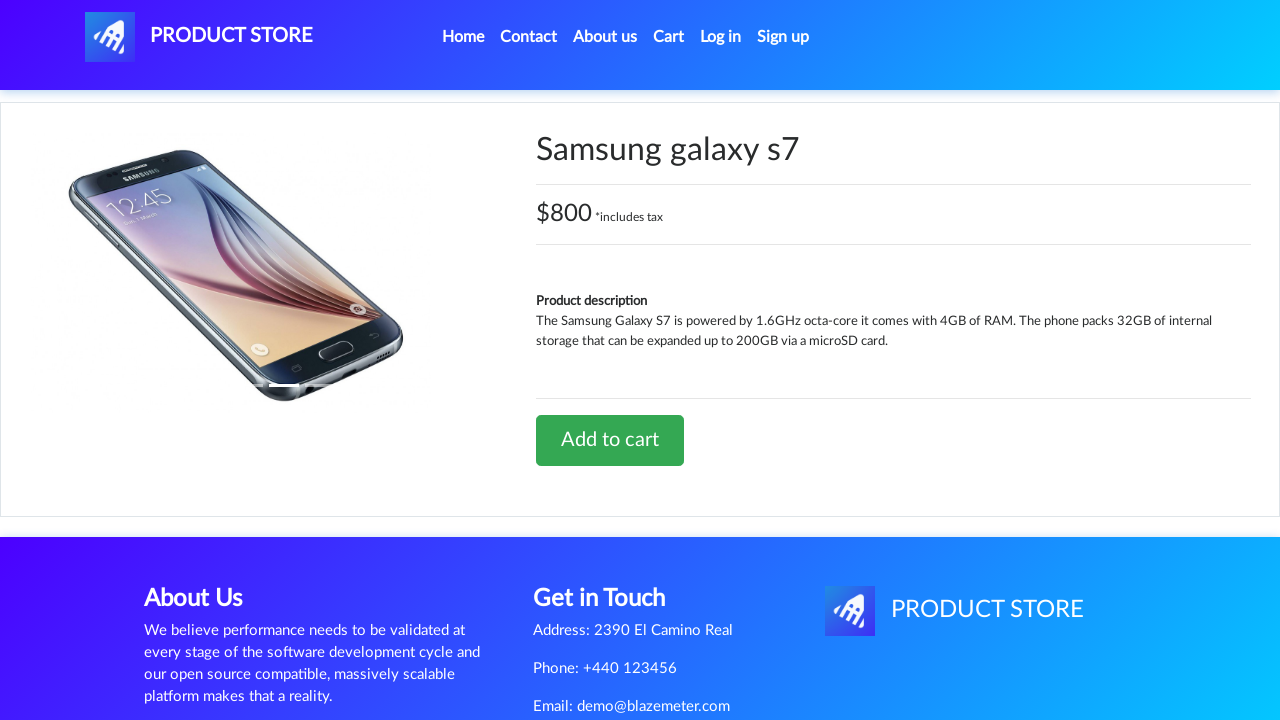

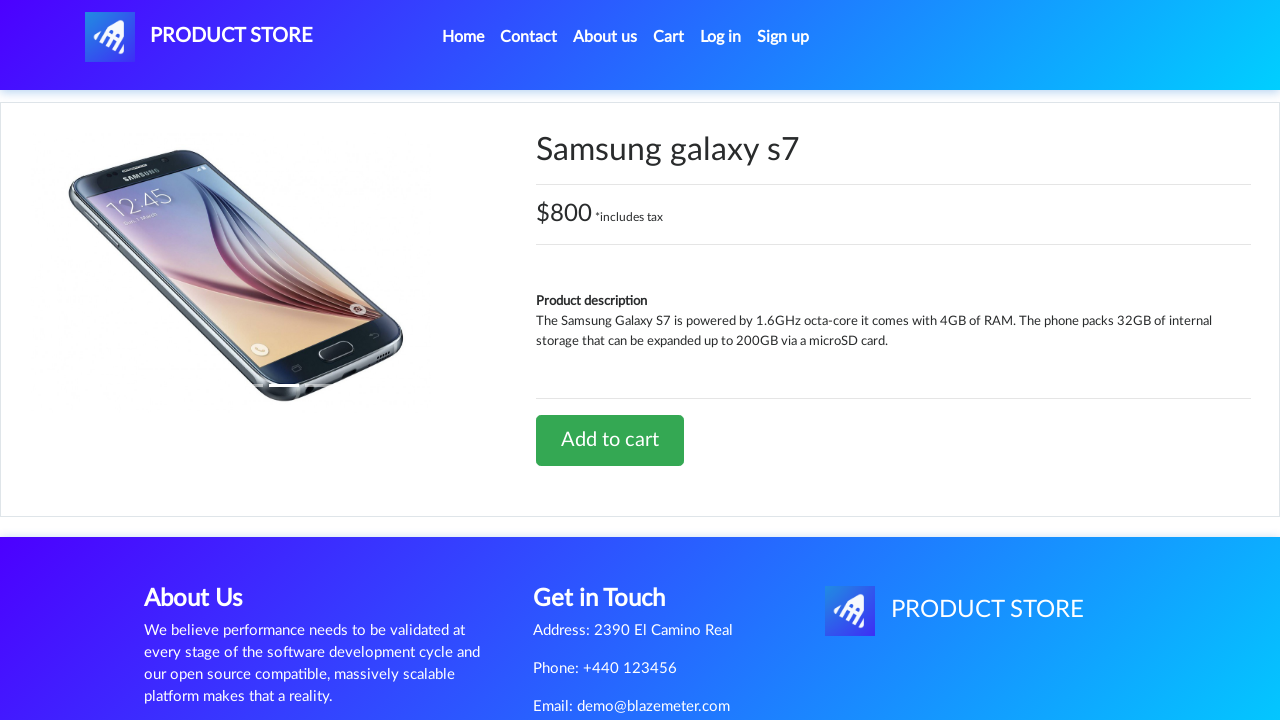